Tests pressing the tab key without targeting a specific element and verifies the result text displays the correct key pressed.

Starting URL: http://the-internet.herokuapp.com/key_presses

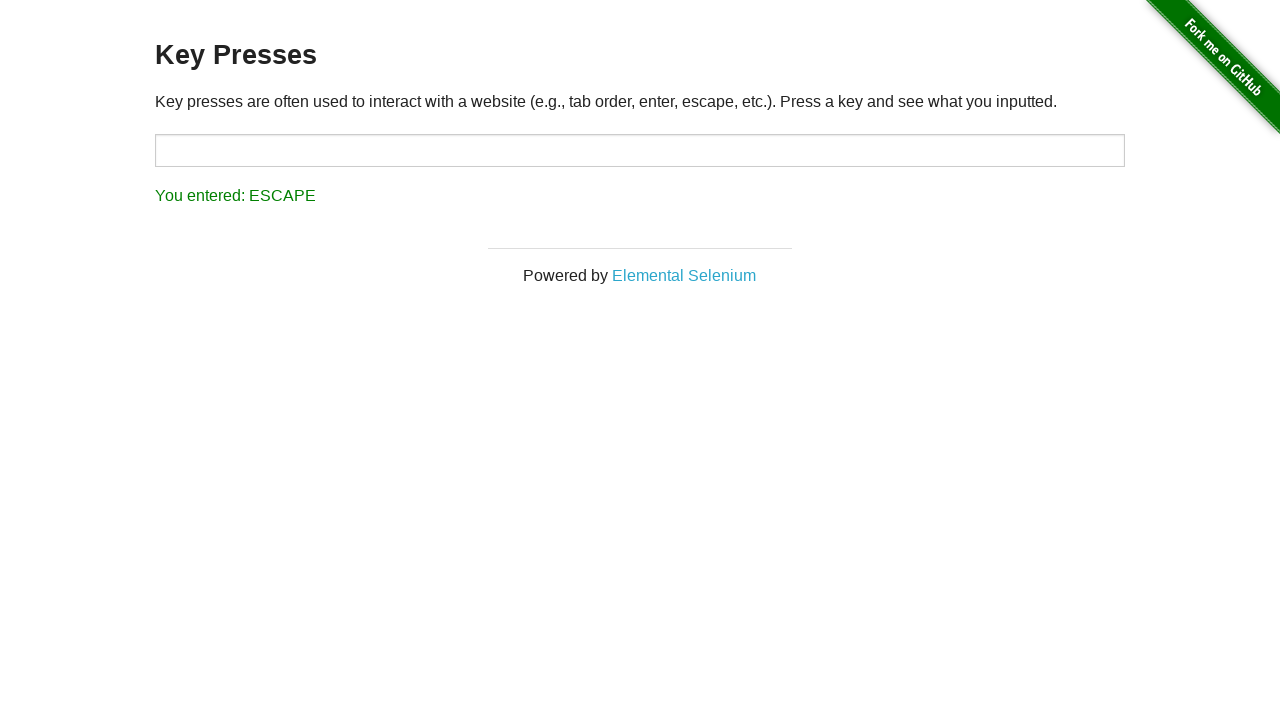

Navigated to key presses test page
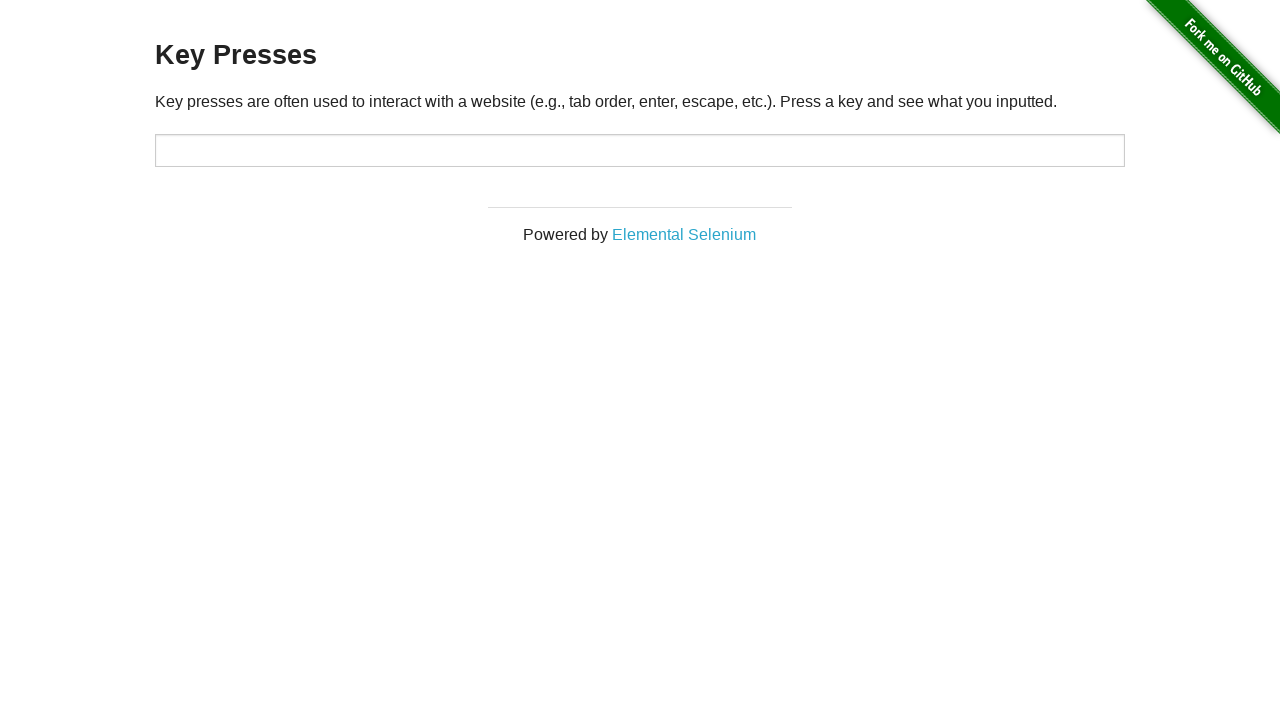

Pressed Tab key
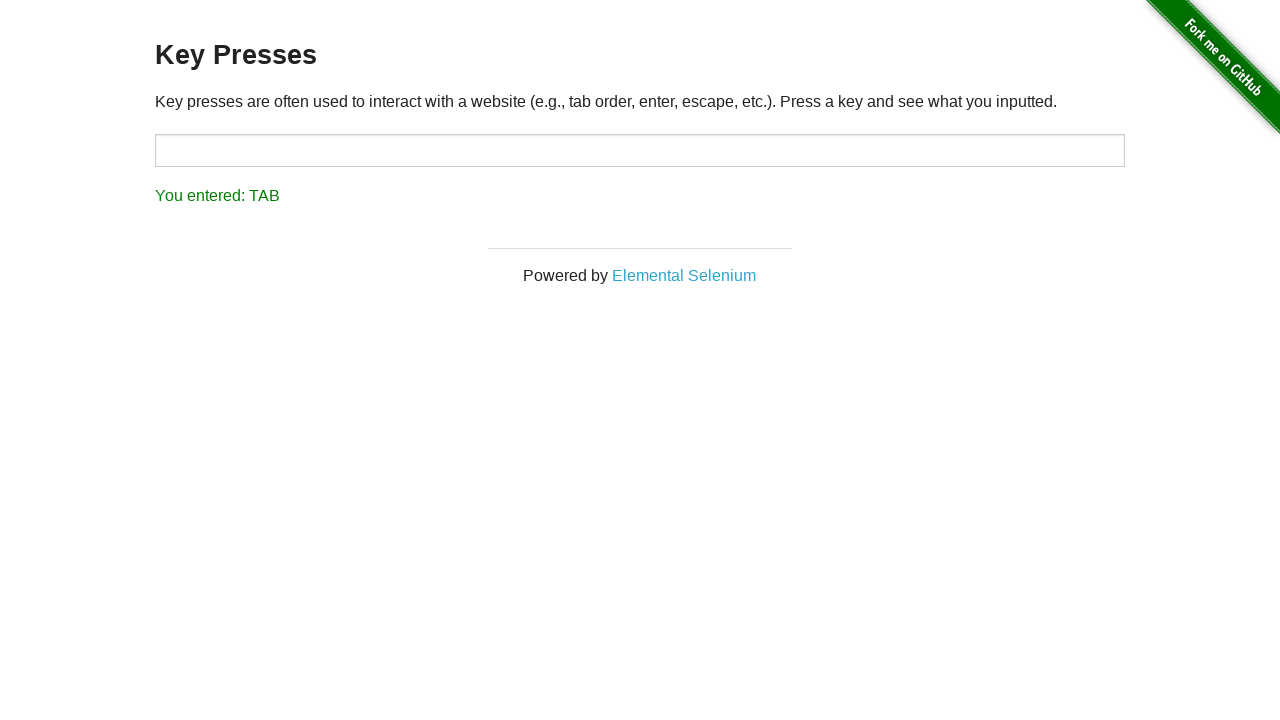

Result element loaded
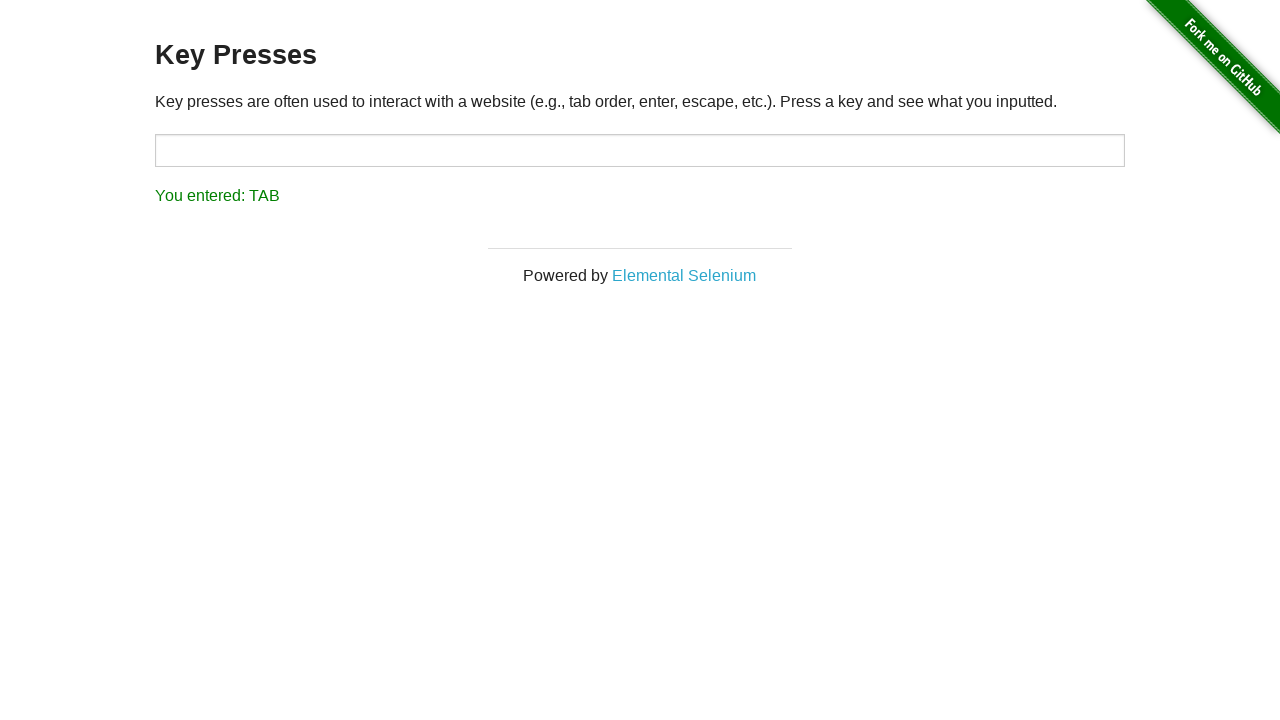

Retrieved result text: 'You entered: TAB'
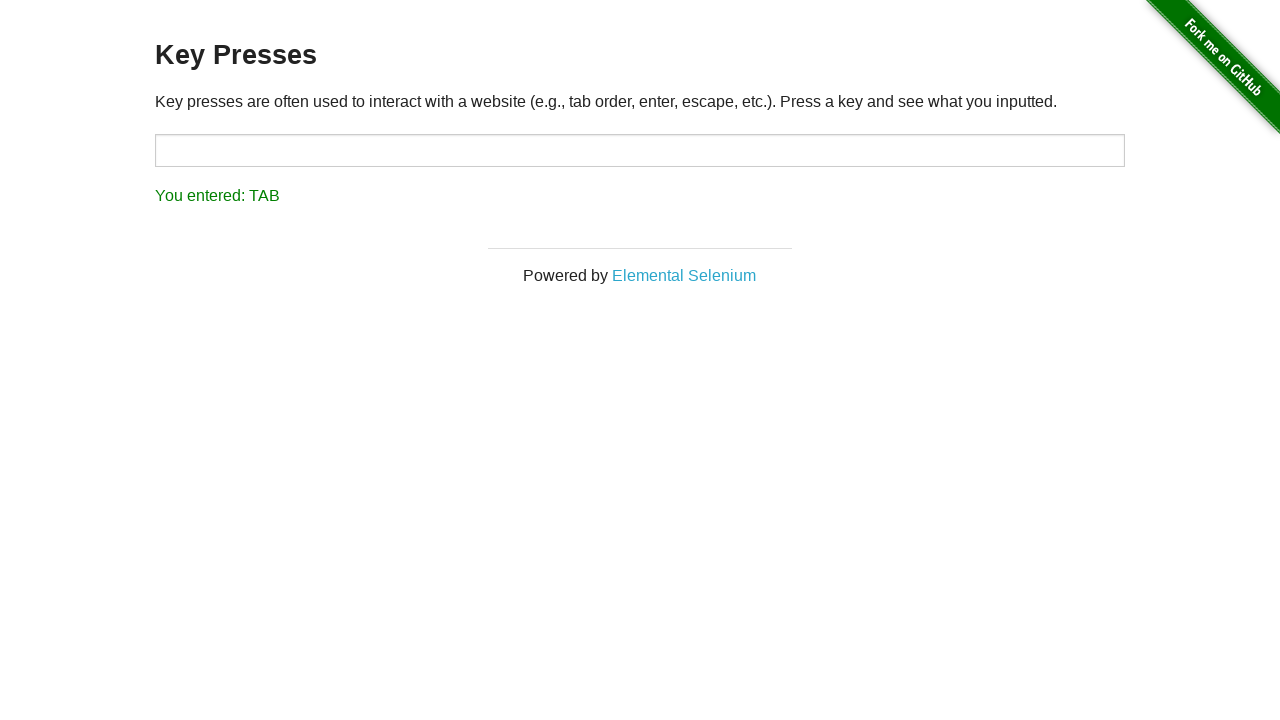

Assertion passed: result text correctly shows 'You entered: TAB'
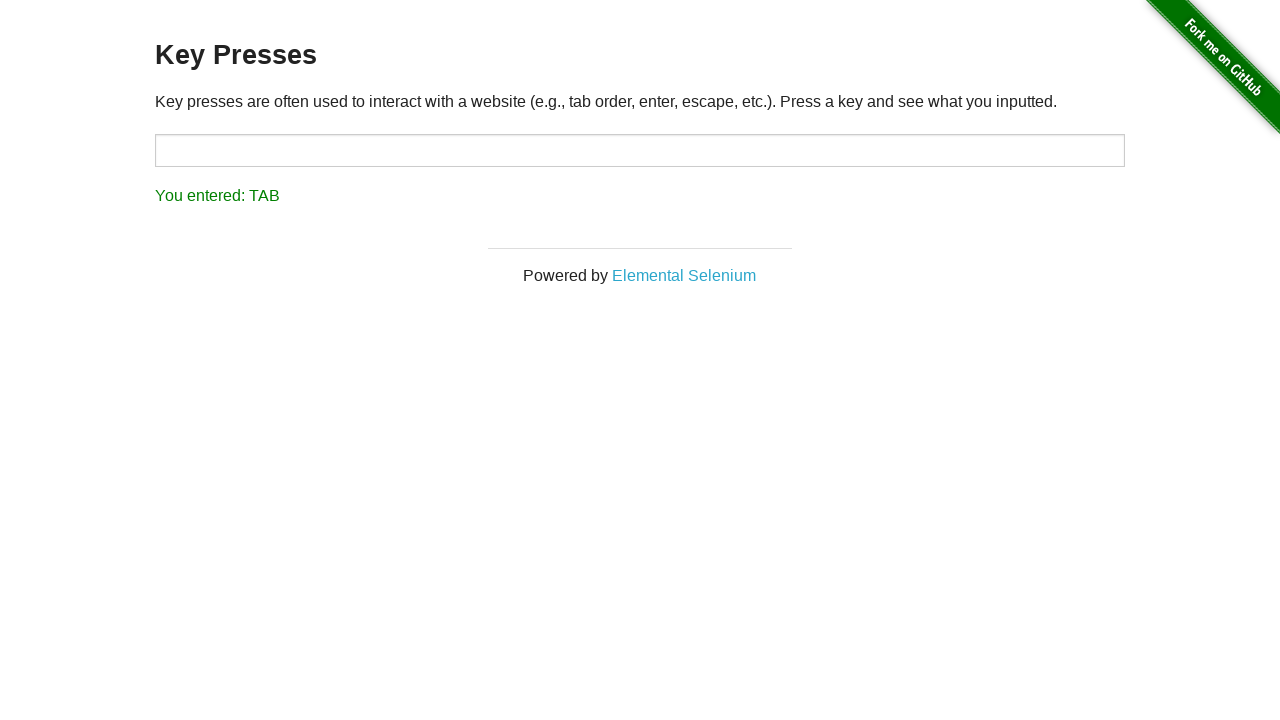

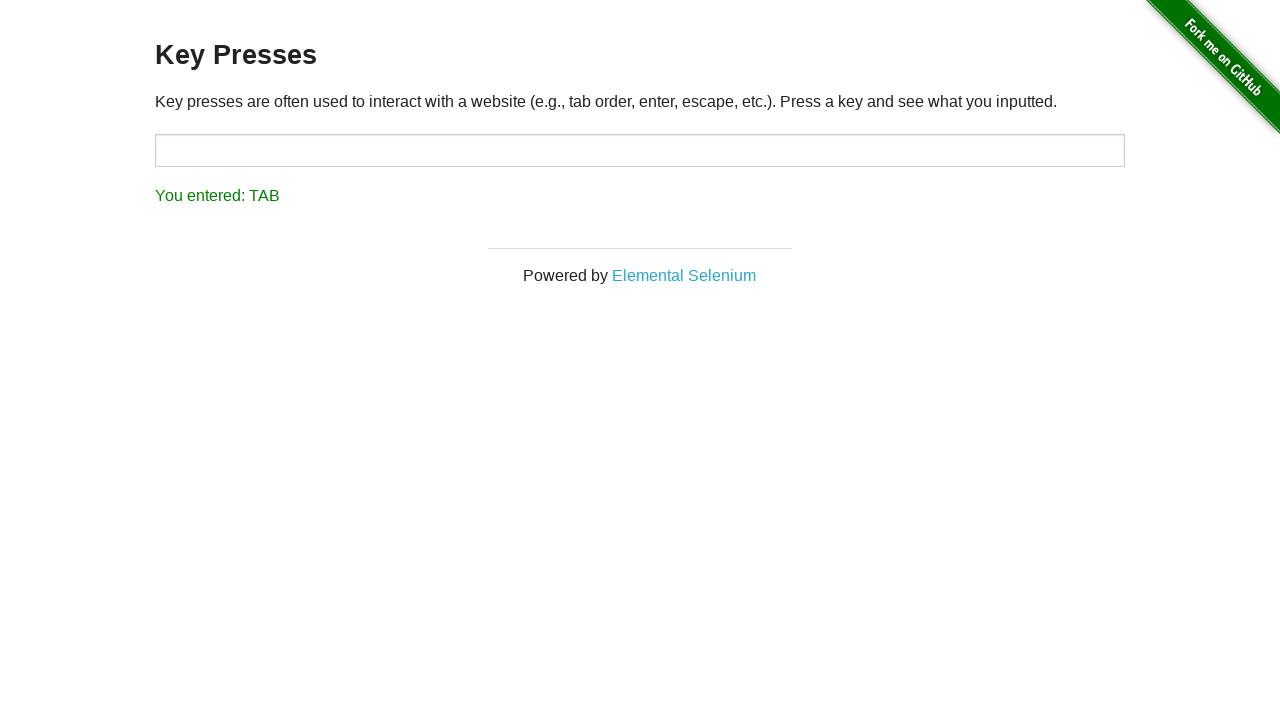